Tests filling the subject field in the contact form with a subject line

Starting URL: https://mahamfathy.github.io/Restaurant-Menu/

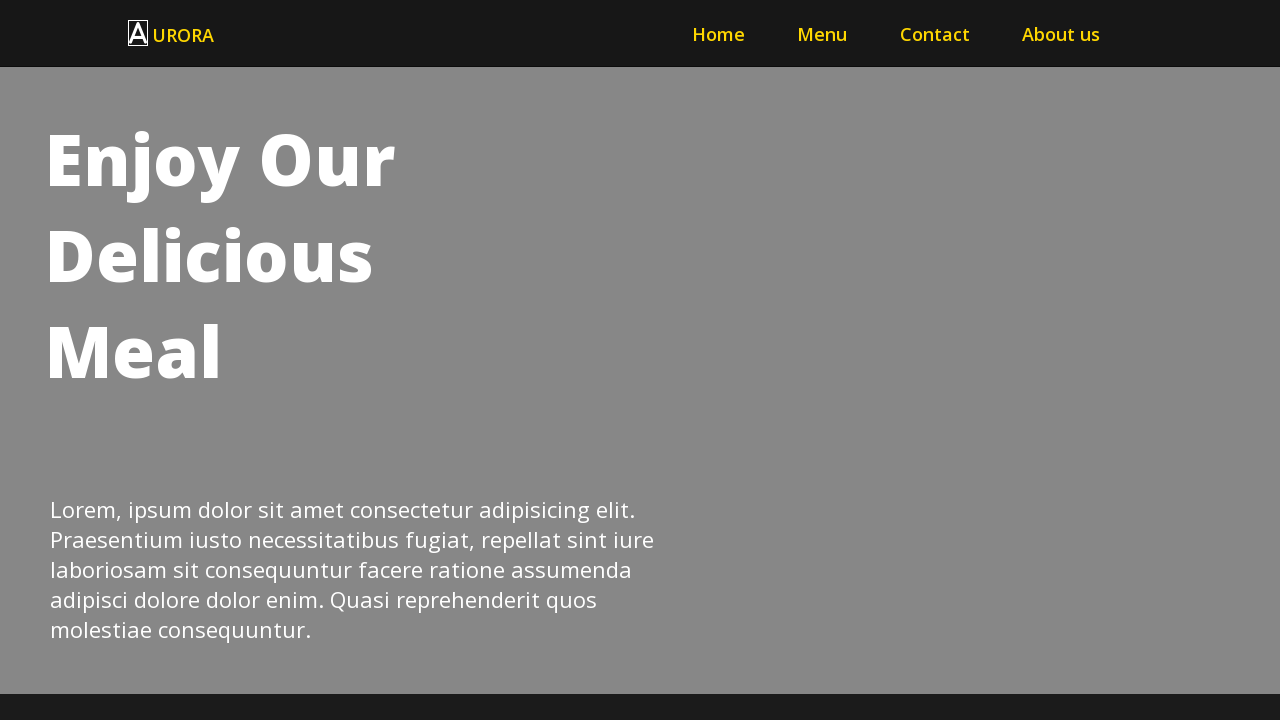

Filled subject field with 'Dúvida sobre o menu' on #subject
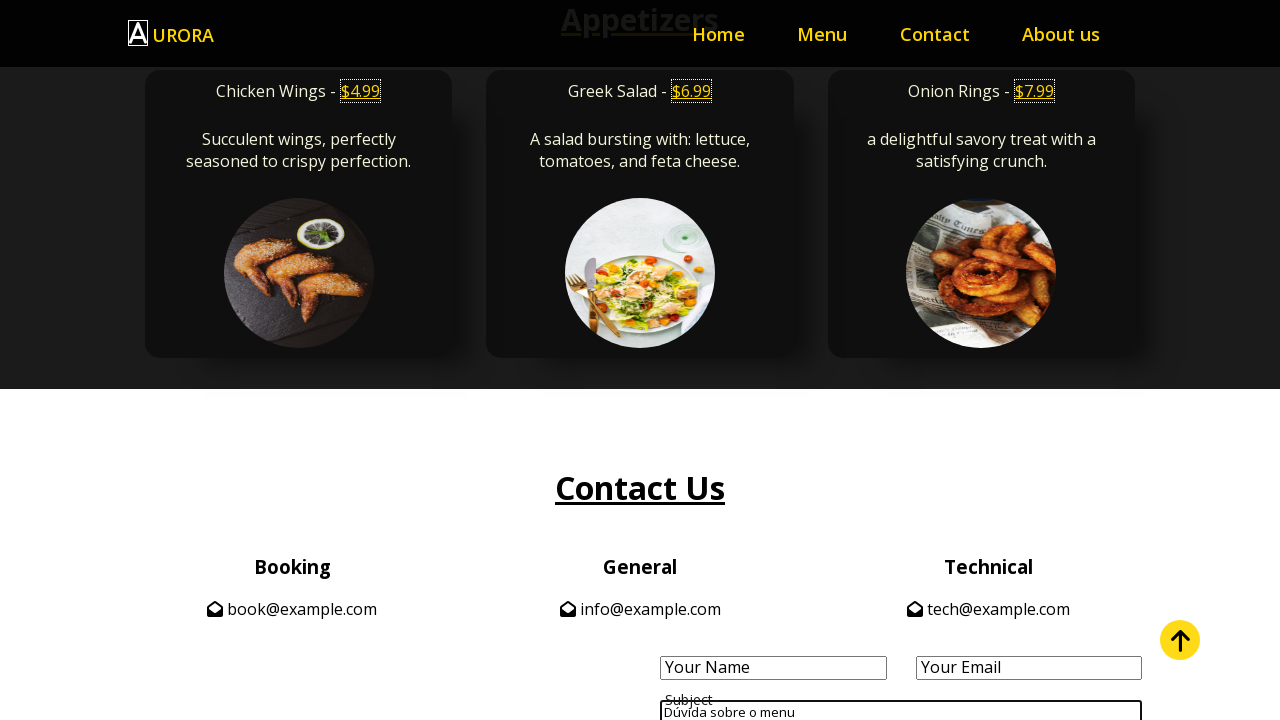

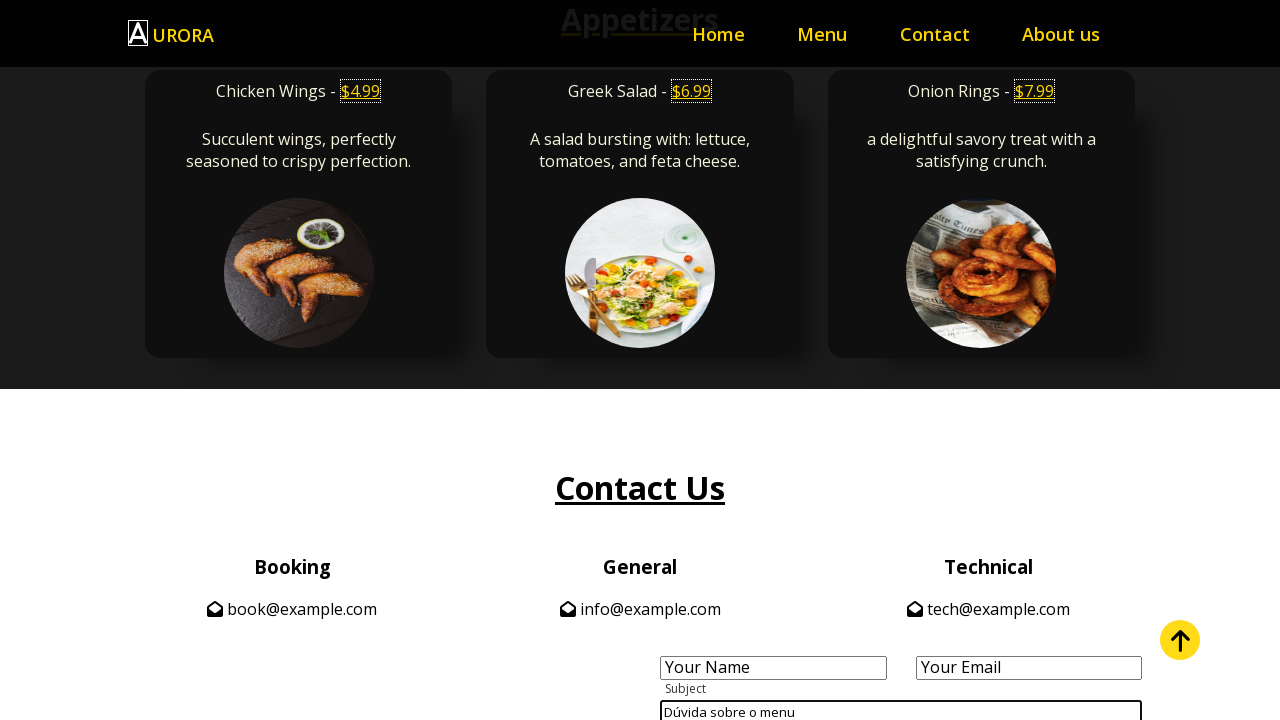